Tests handling a timed alert that appears after a delay

Starting URL: https://demoqa.com/alerts

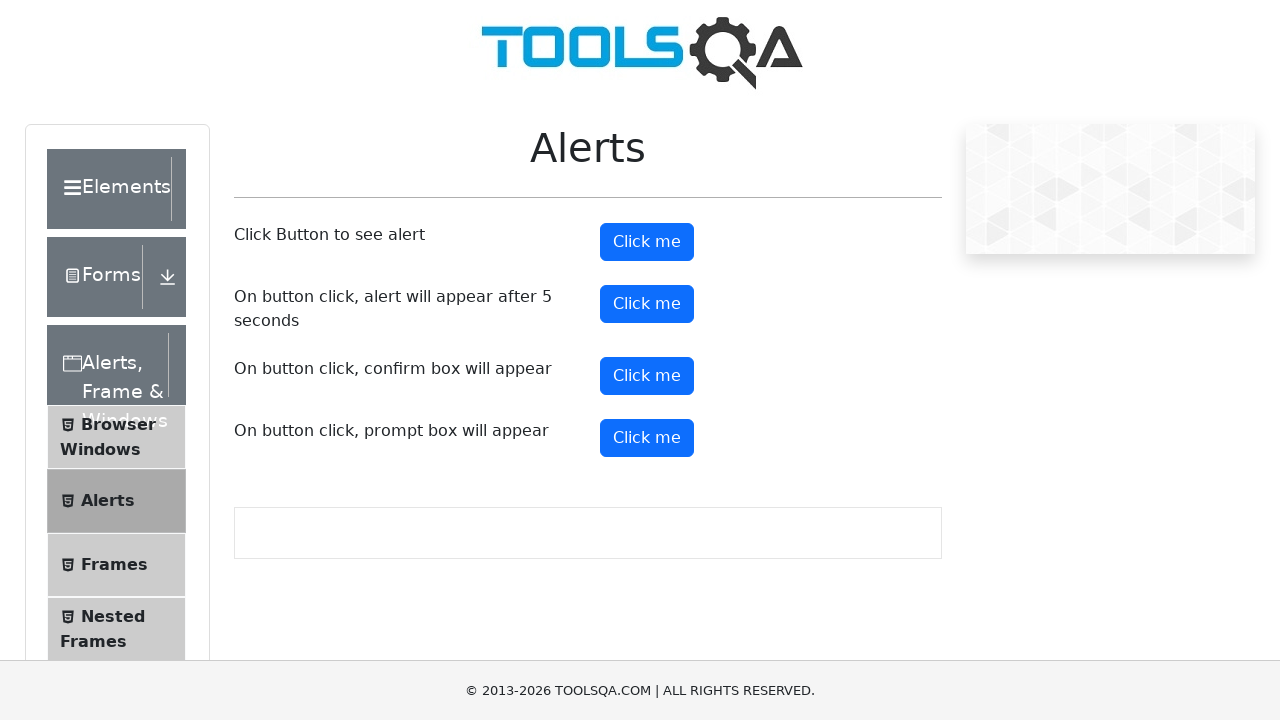

Set up dialog handler to accept the timed alert
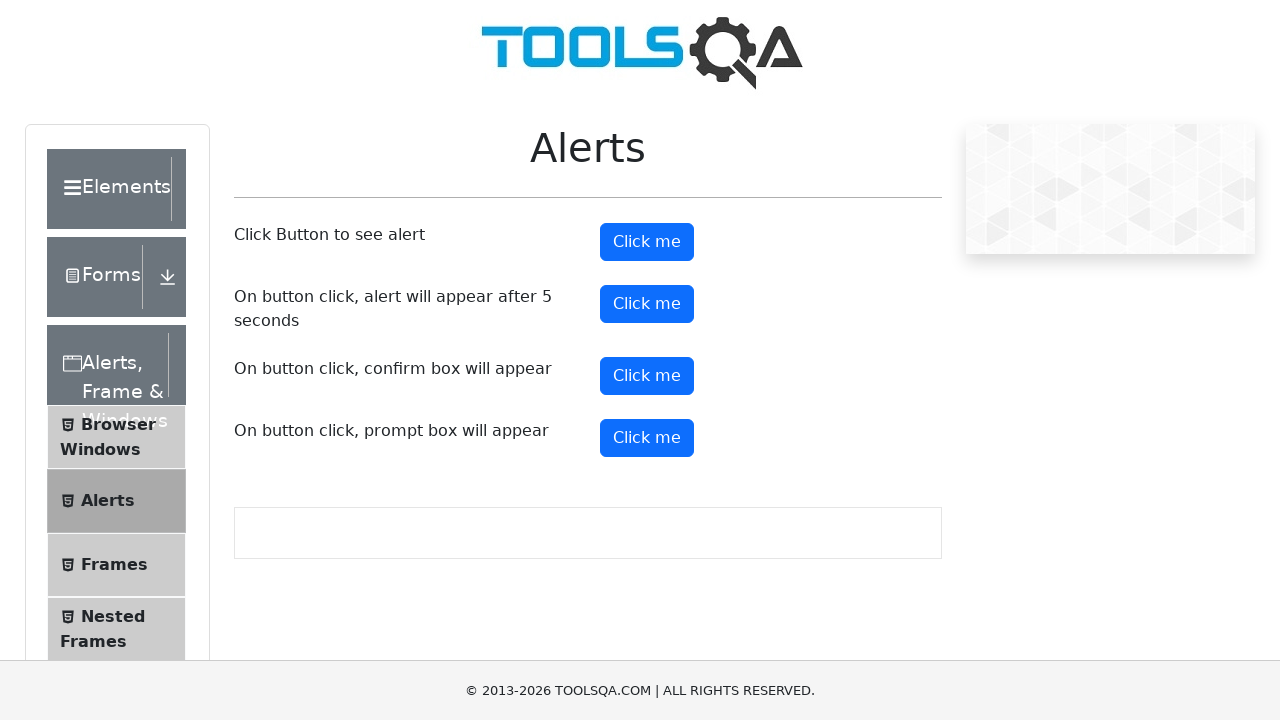

Clicked the timer alert button at (647, 304) on #timerAlertButton
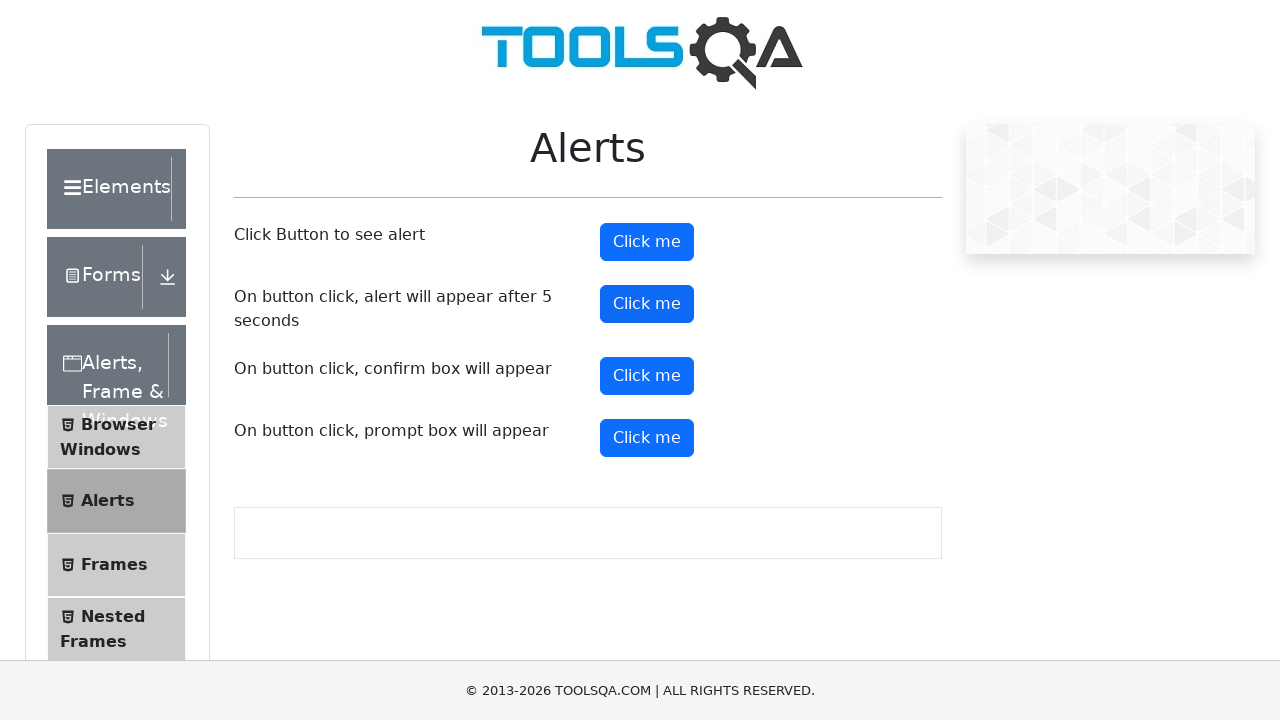

Waited 6 seconds for timed alert to appear and be handled
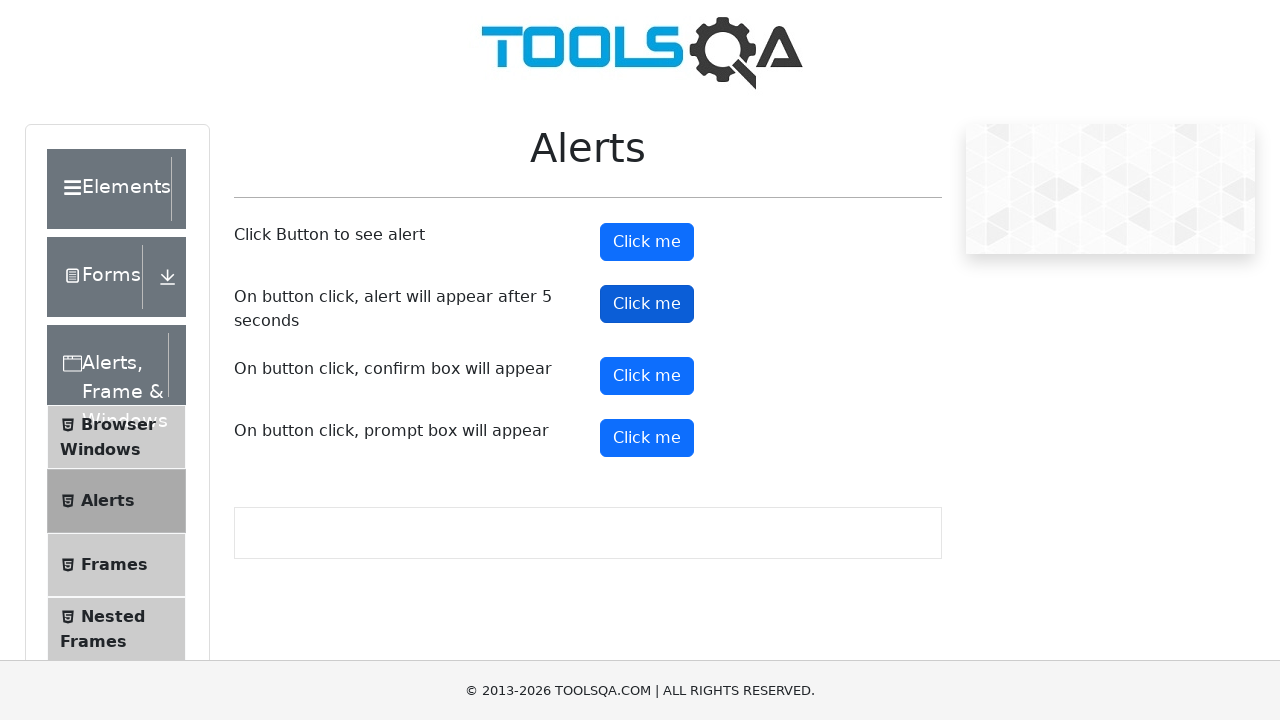

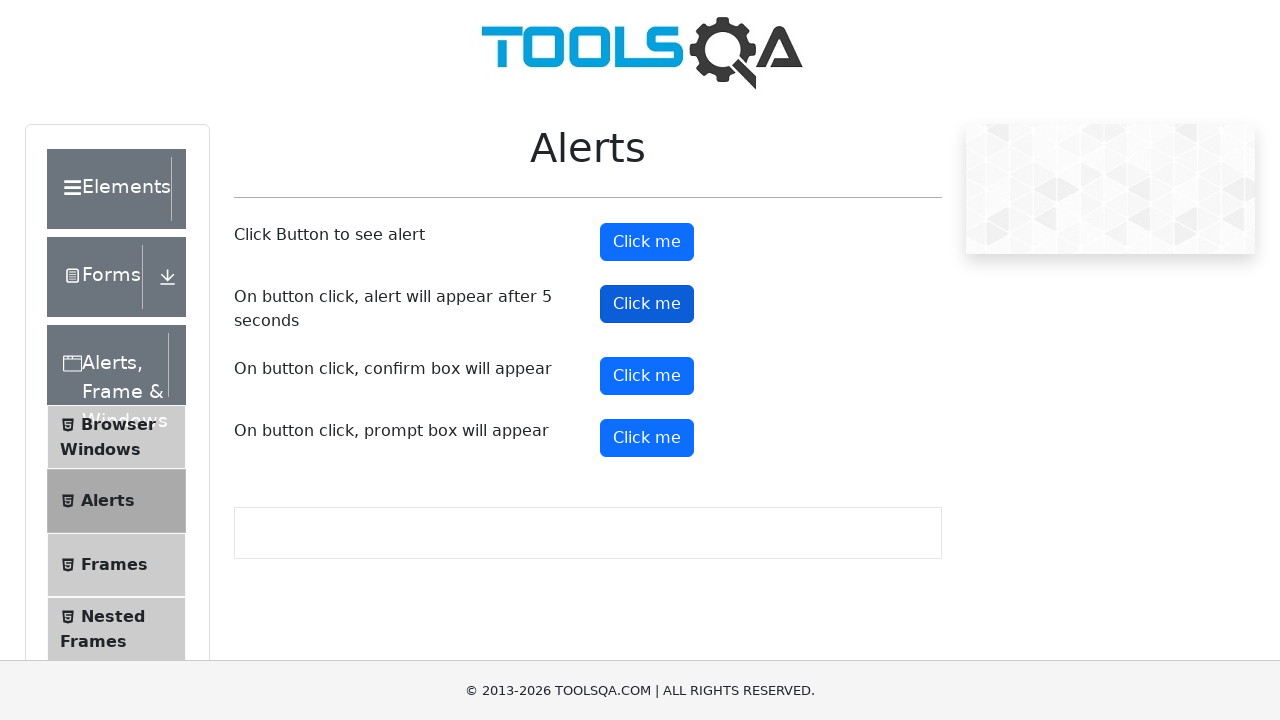